Navigates to a product page and waits for it to load

Starting URL: https://frontends-demo.vercel.app/FIRE-BOWL-DAO/SW10413

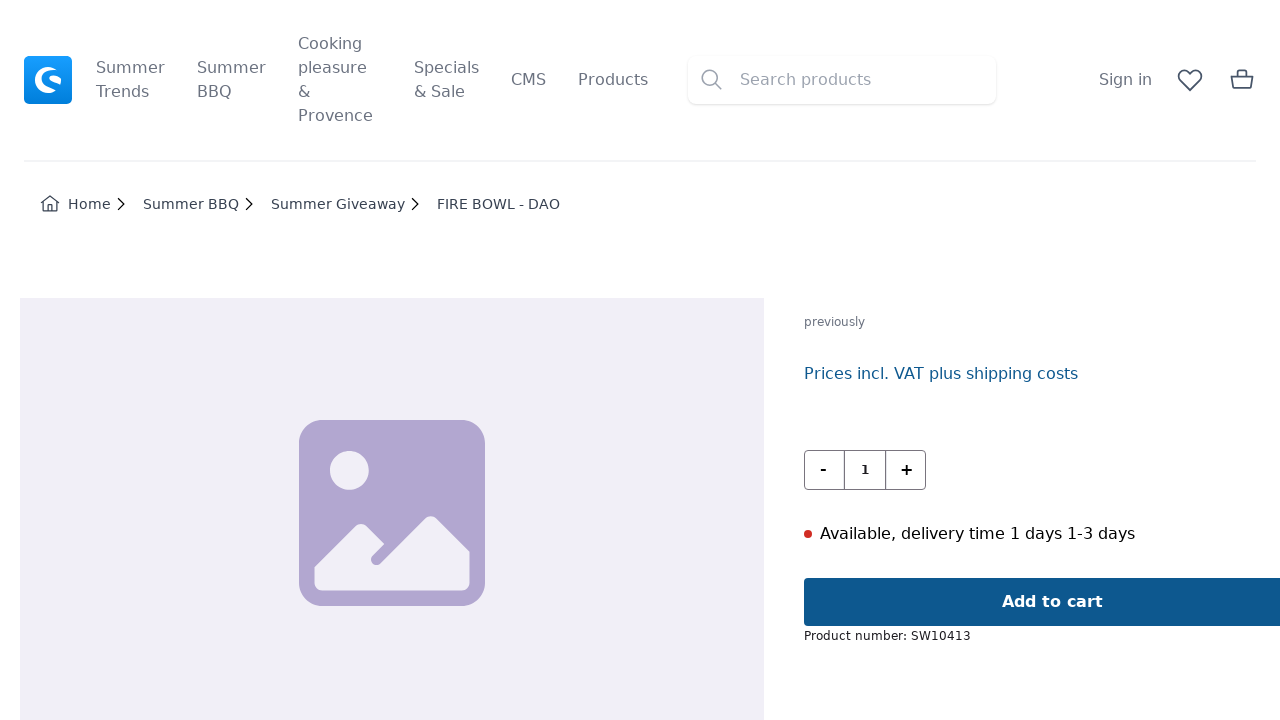

Waited for product page to fully load (networkidle state)
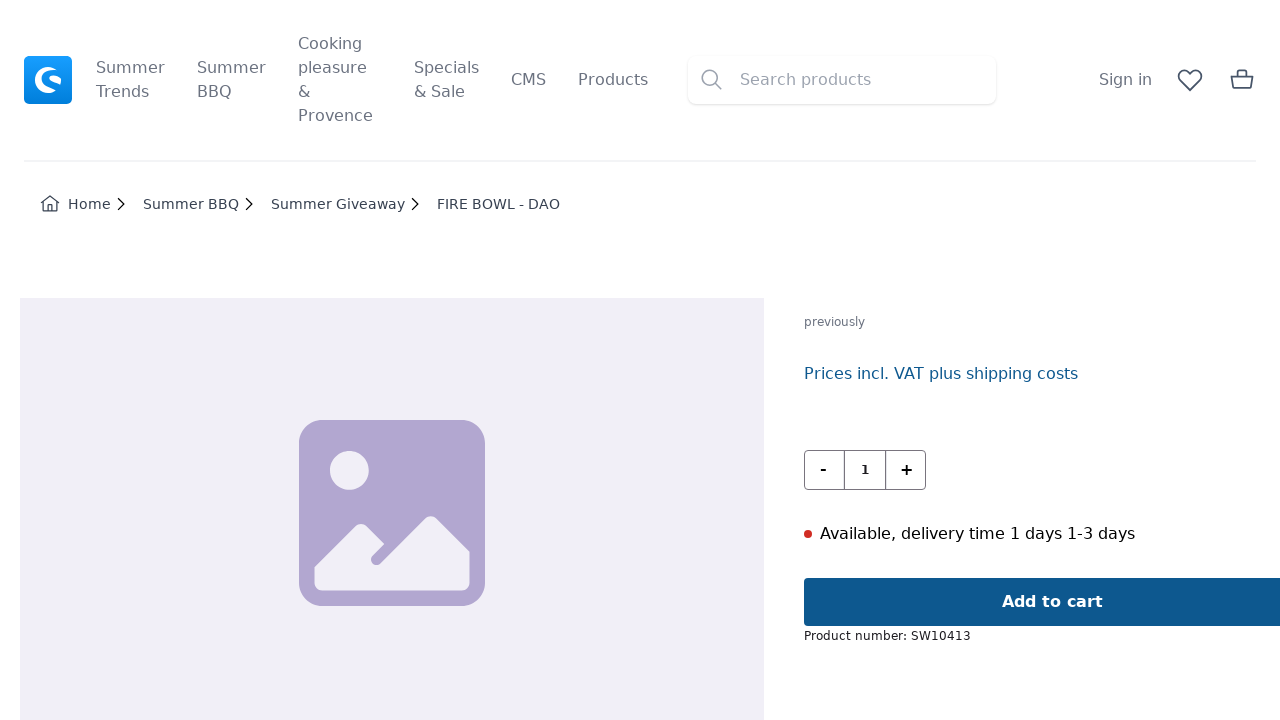

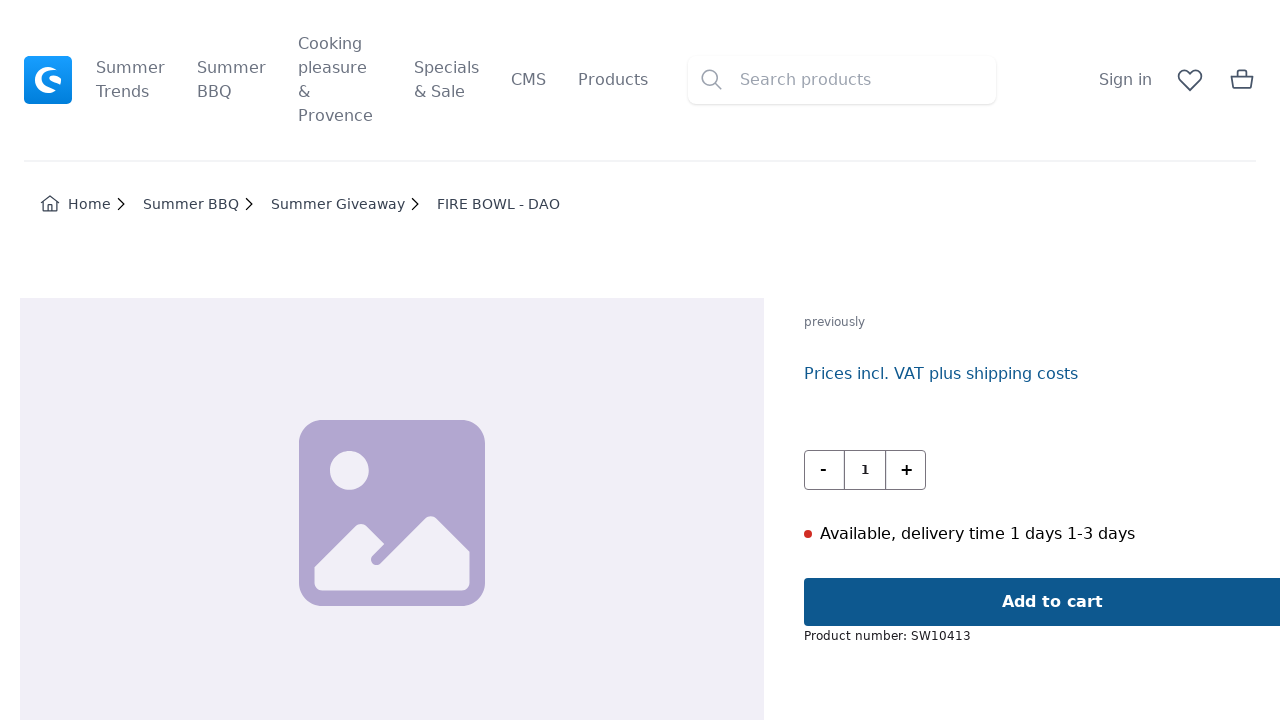